Tests A/B test opt-out functionality by visiting the page, confirming an A/B test variant is shown, then adding an opt-out cookie, refreshing, and verifying the page shows "No A/B Test".

Starting URL: http://the-internet.herokuapp.com/abtest

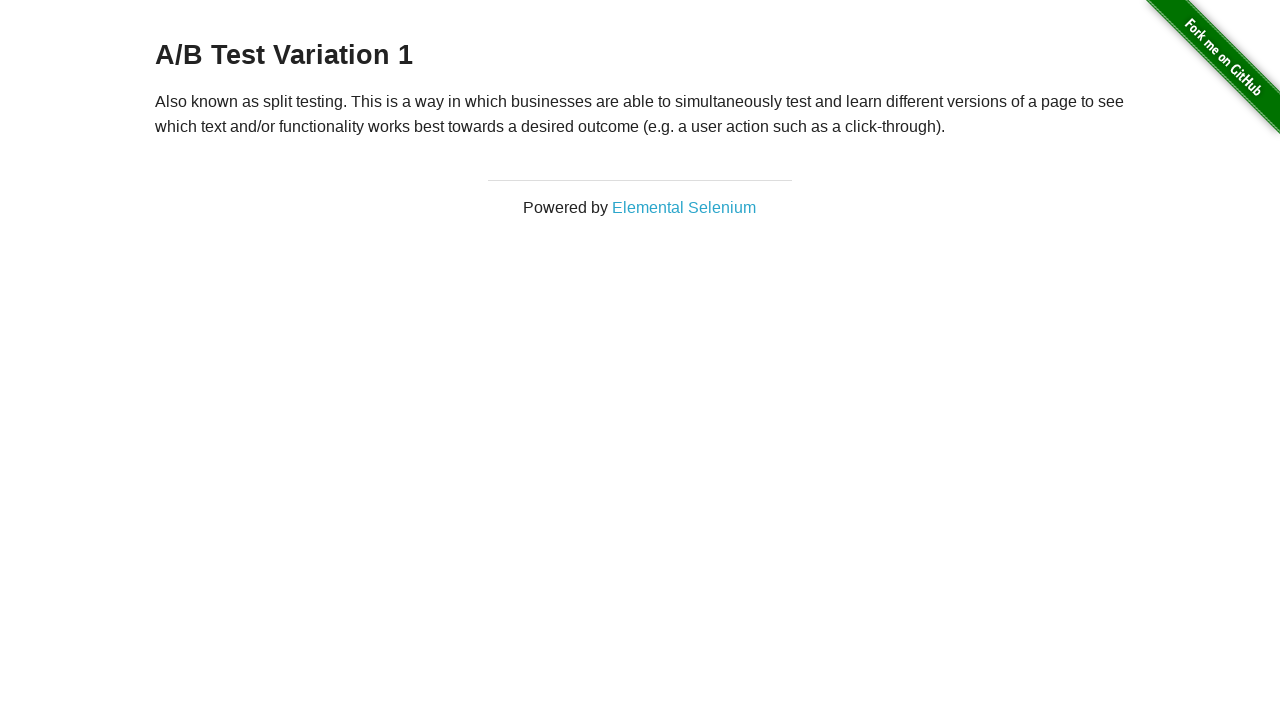

Navigated to A/B test page
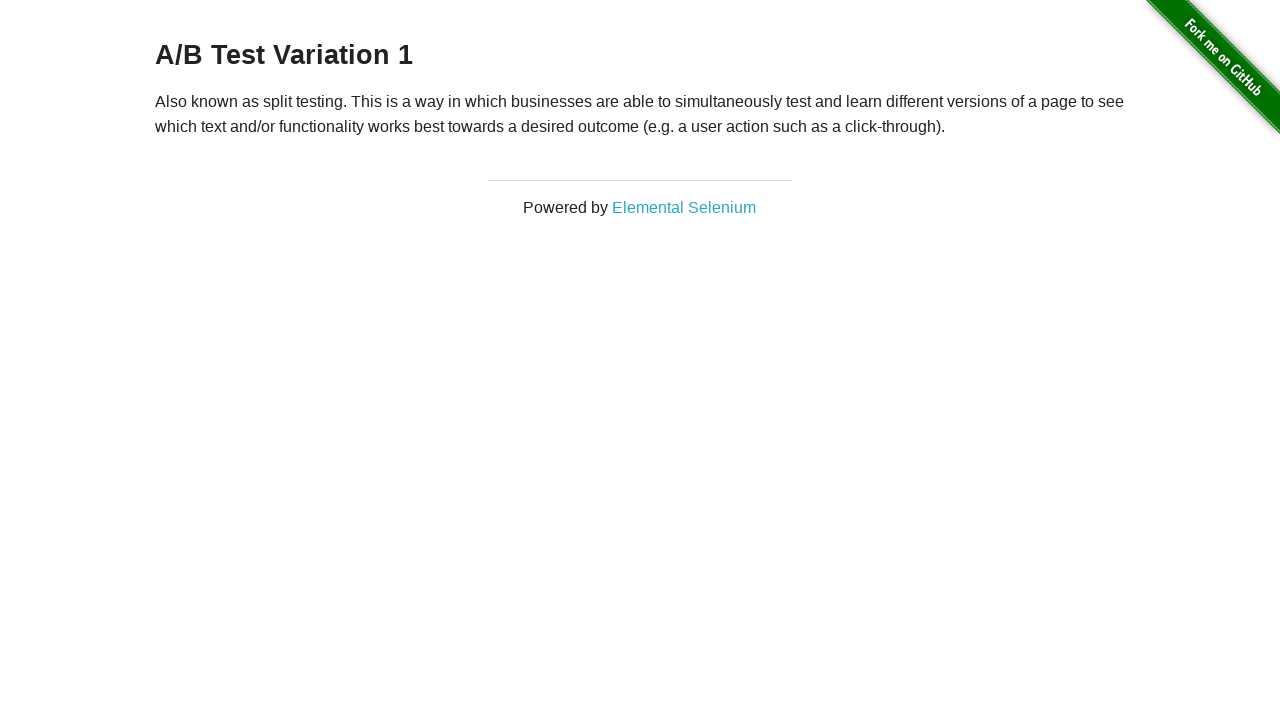

Located h3 heading element
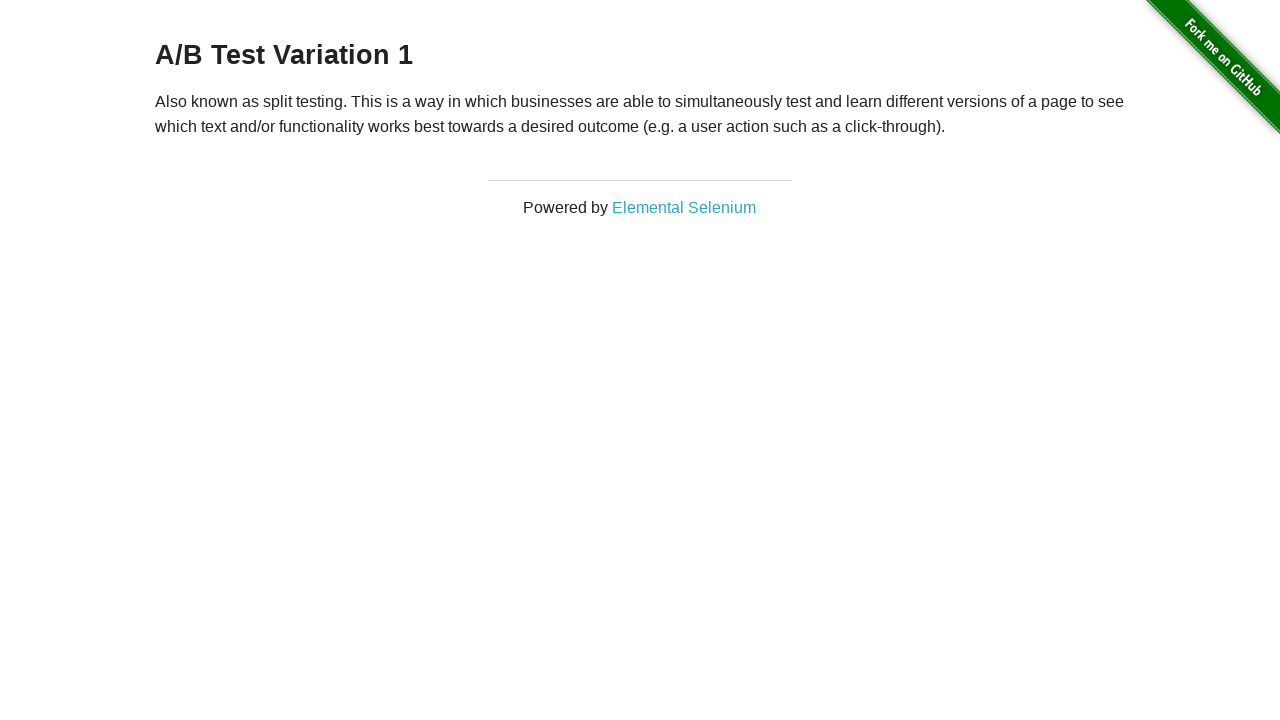

Confirmed h3 heading is visible on initial page load
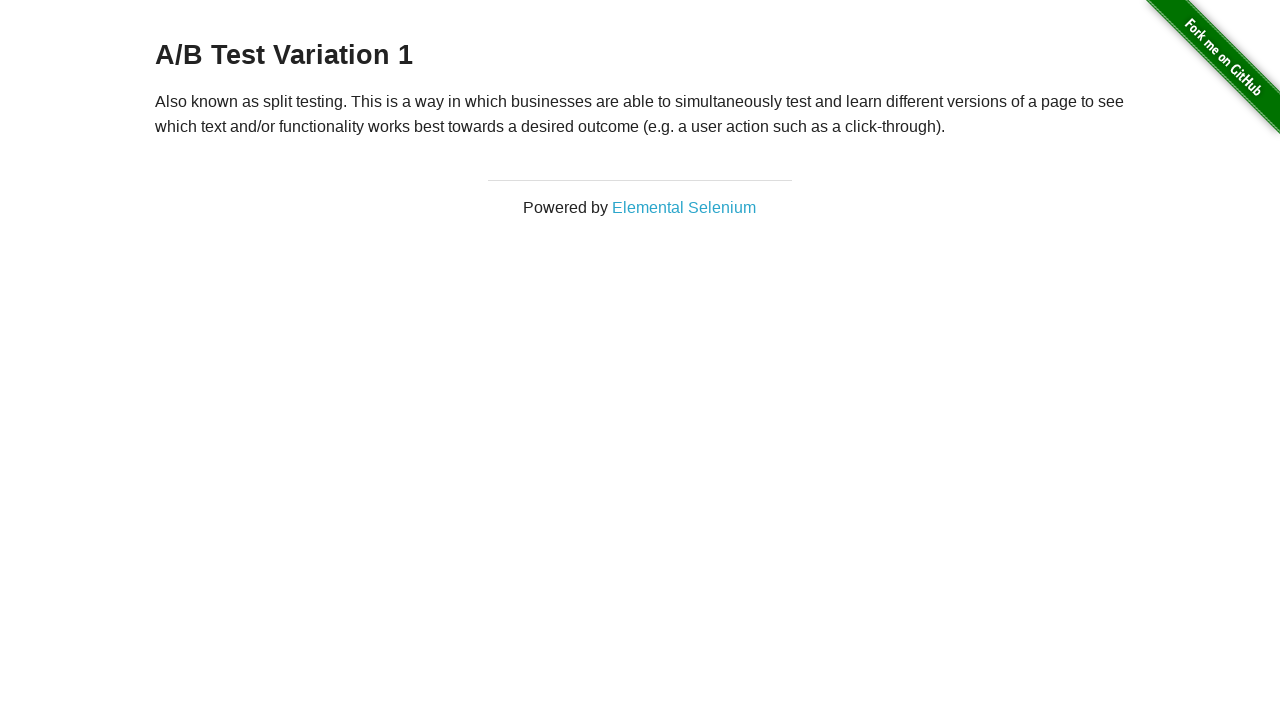

Added optimizelyOptOut cookie to opt out of A/B test
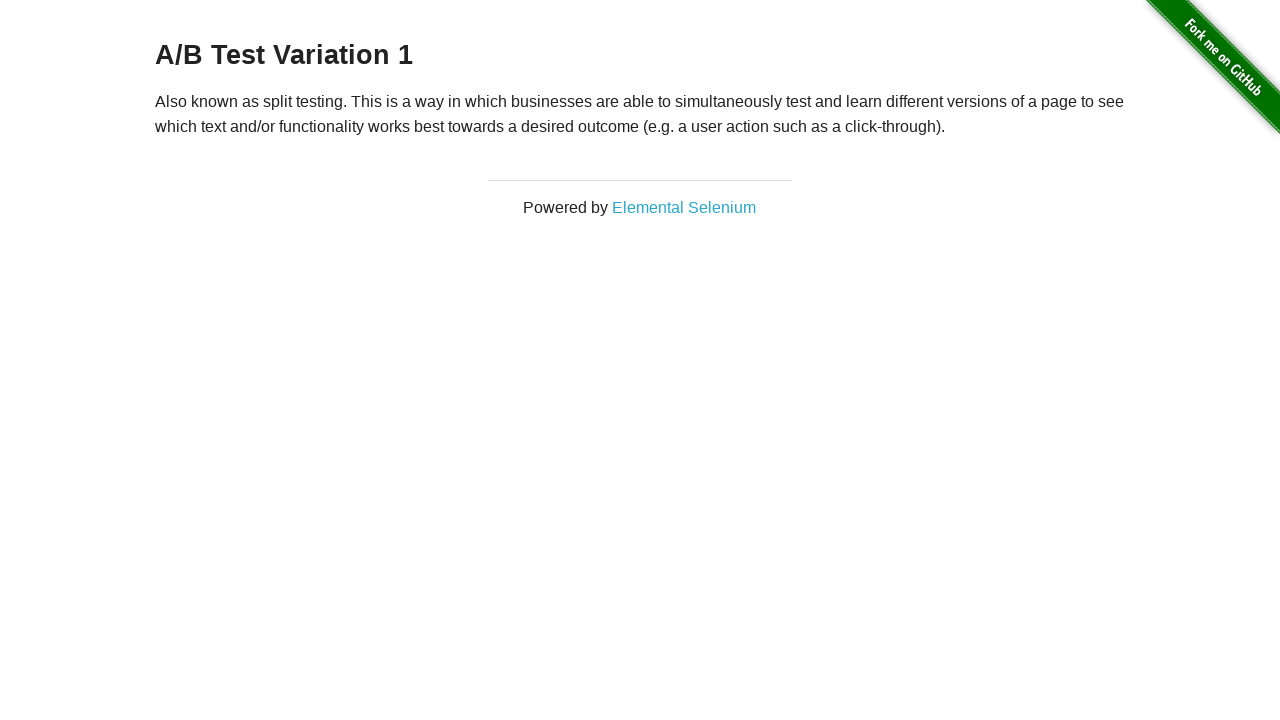

Reloaded page after adding opt-out cookie
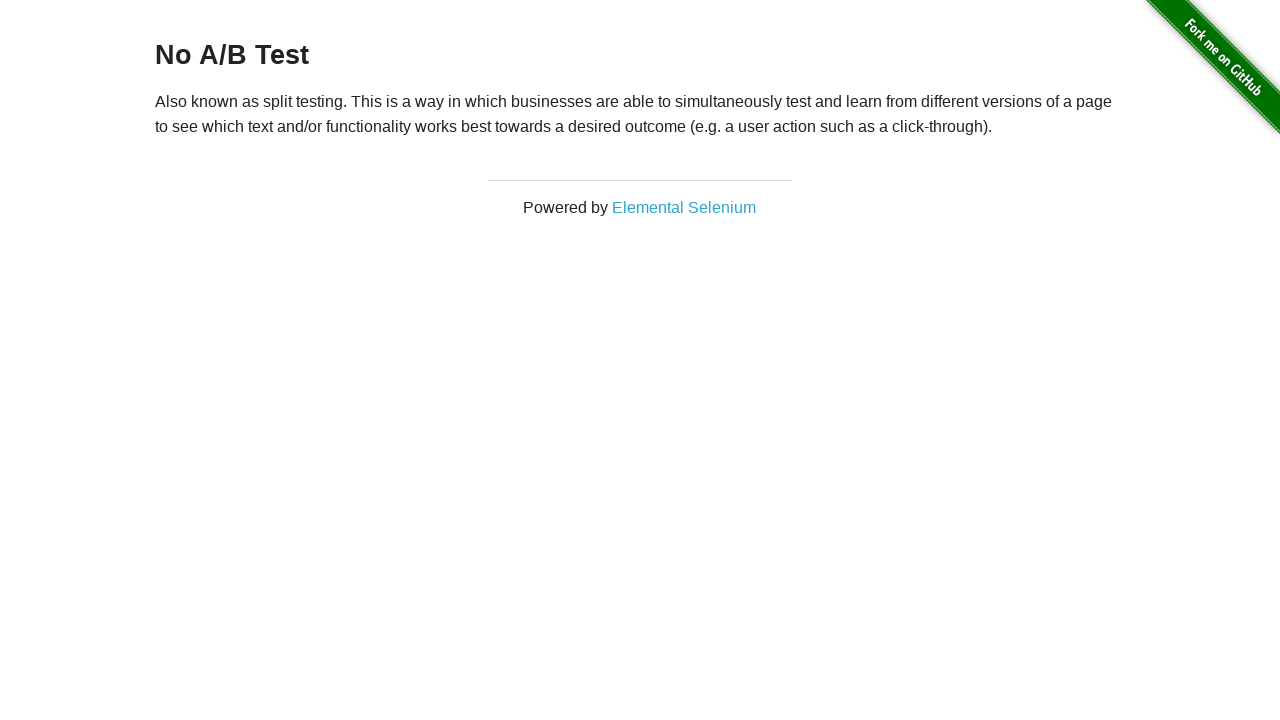

Confirmed h3 heading is visible after refresh, page should now show 'No A/B Test' variant
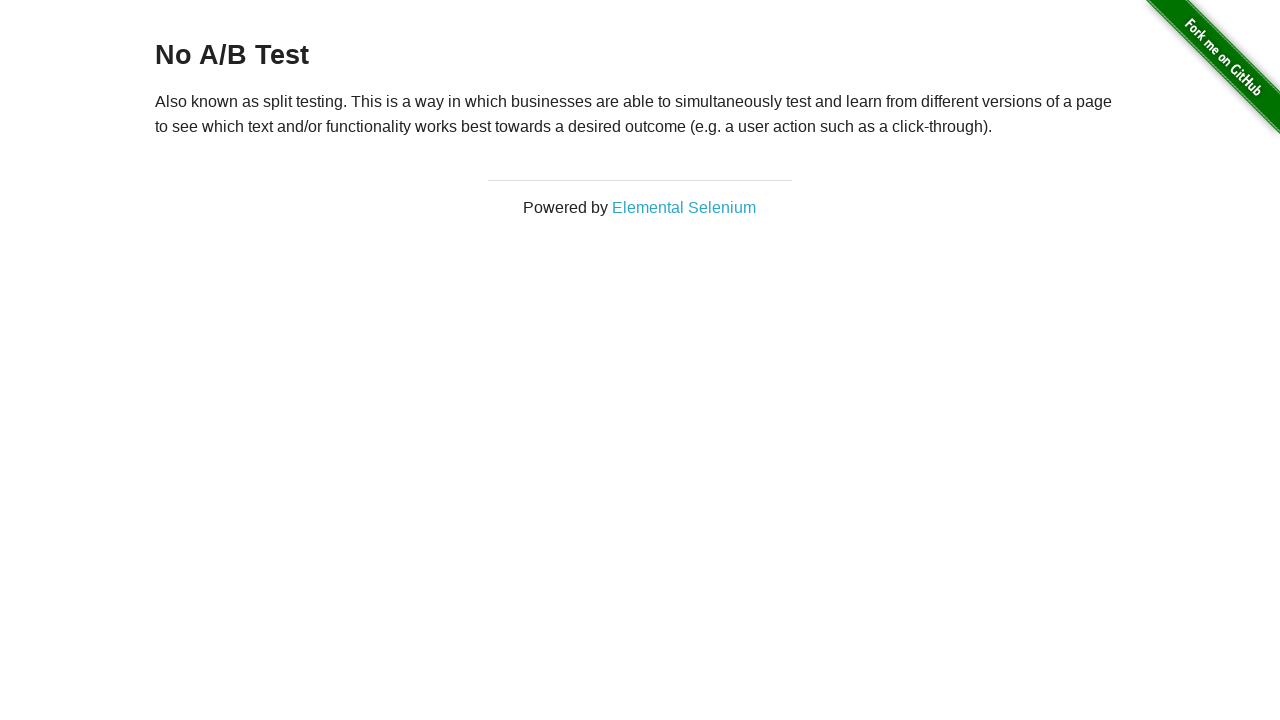

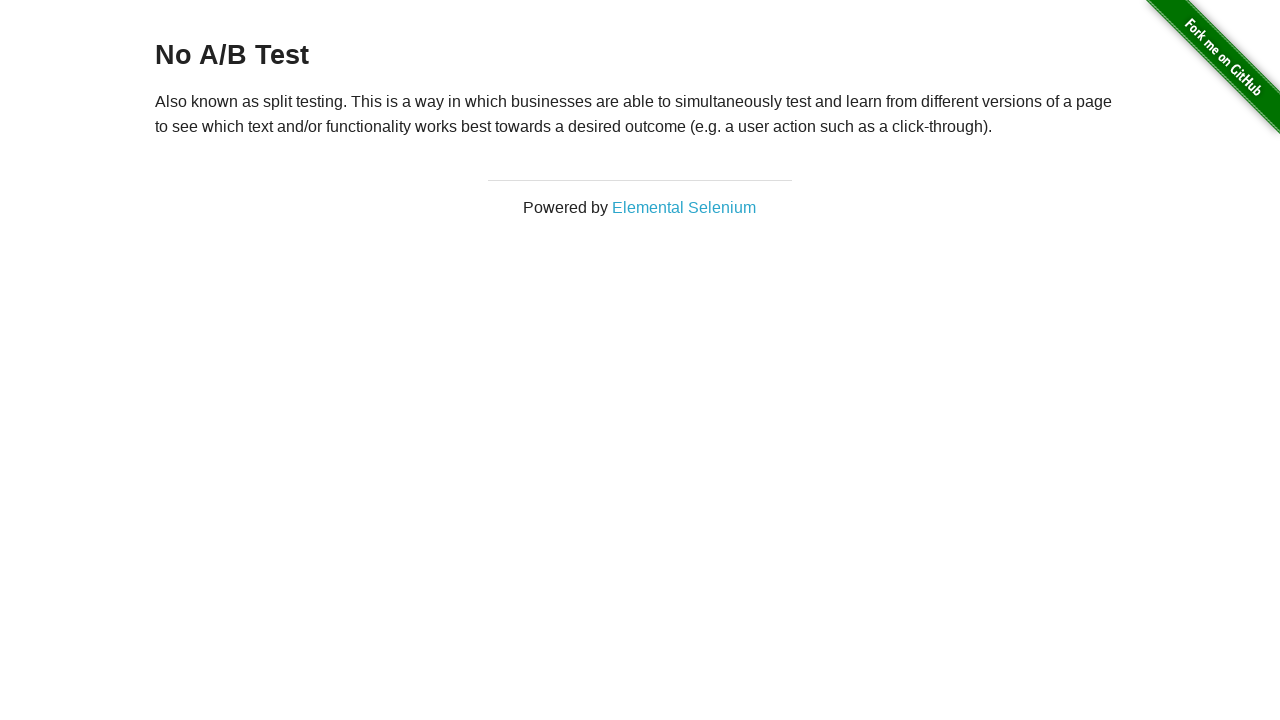